Tests working with multiple browser windows using a more resilient approach - stores the original window handle, clicks a link to open a new window, then switches between windows to verify titles.

Starting URL: https://the-internet.herokuapp.com/windows

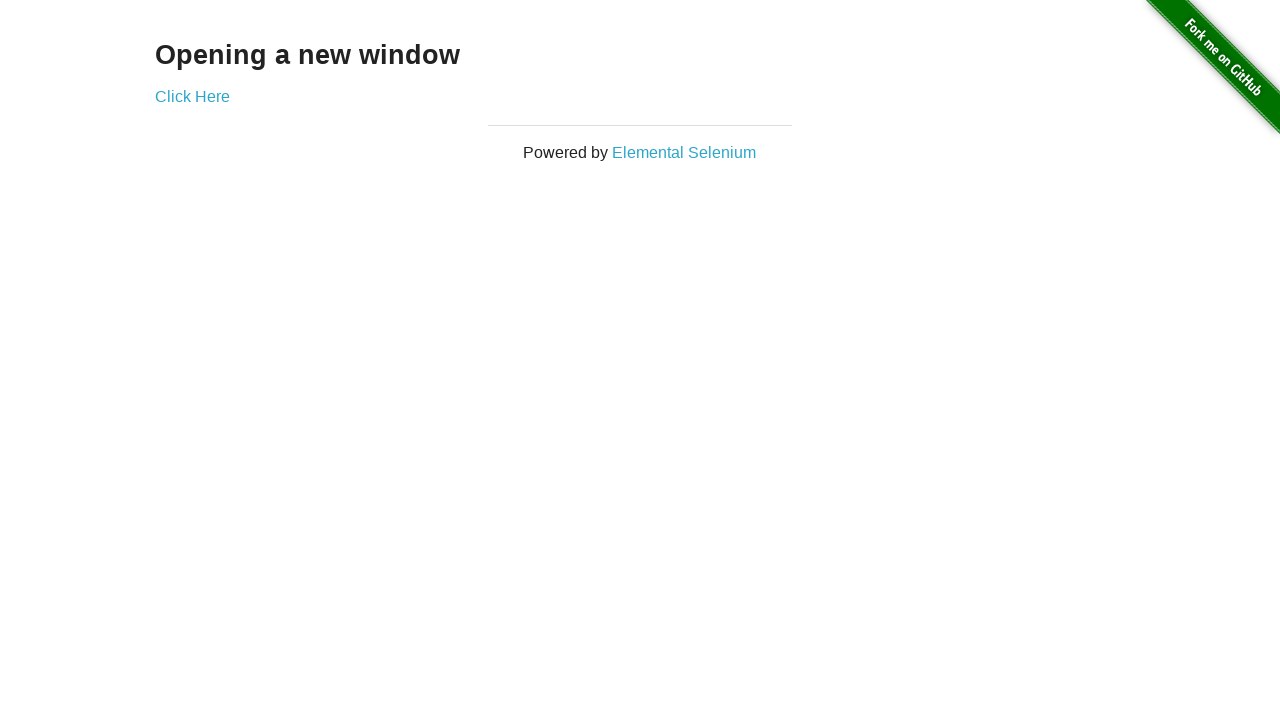

Stored reference to the original page
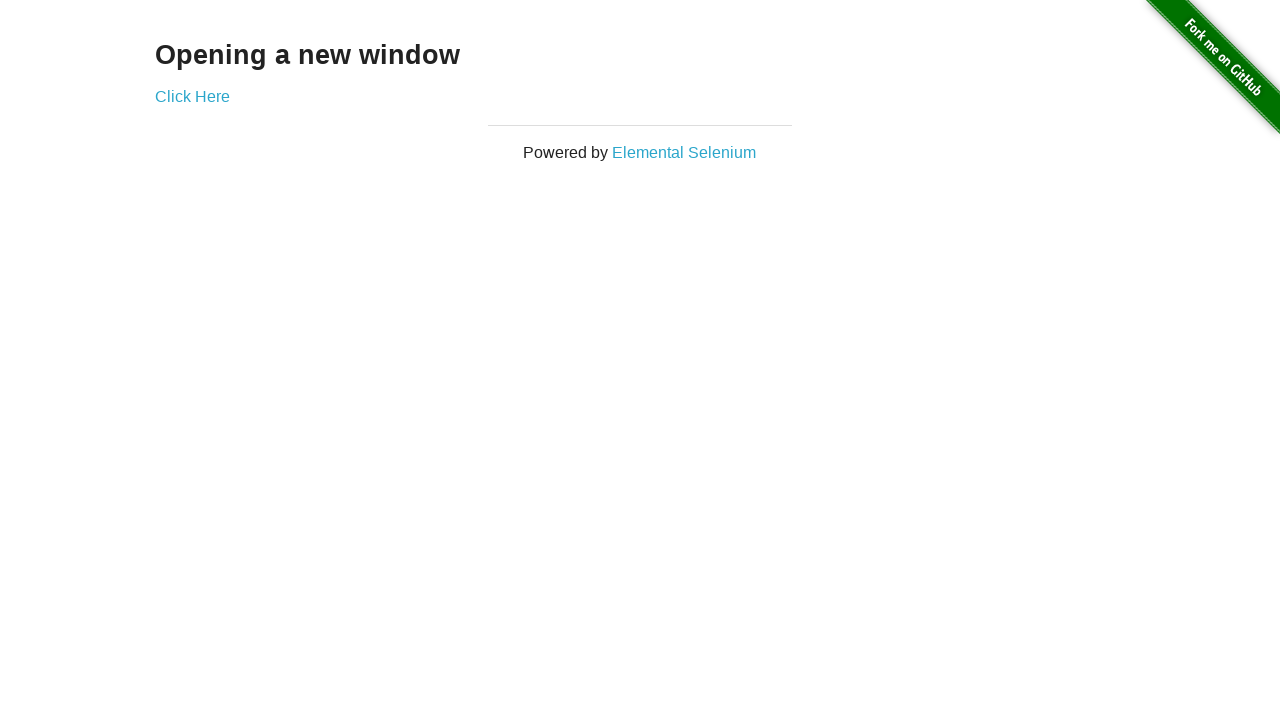

Clicked link to open new window at (192, 96) on .example a
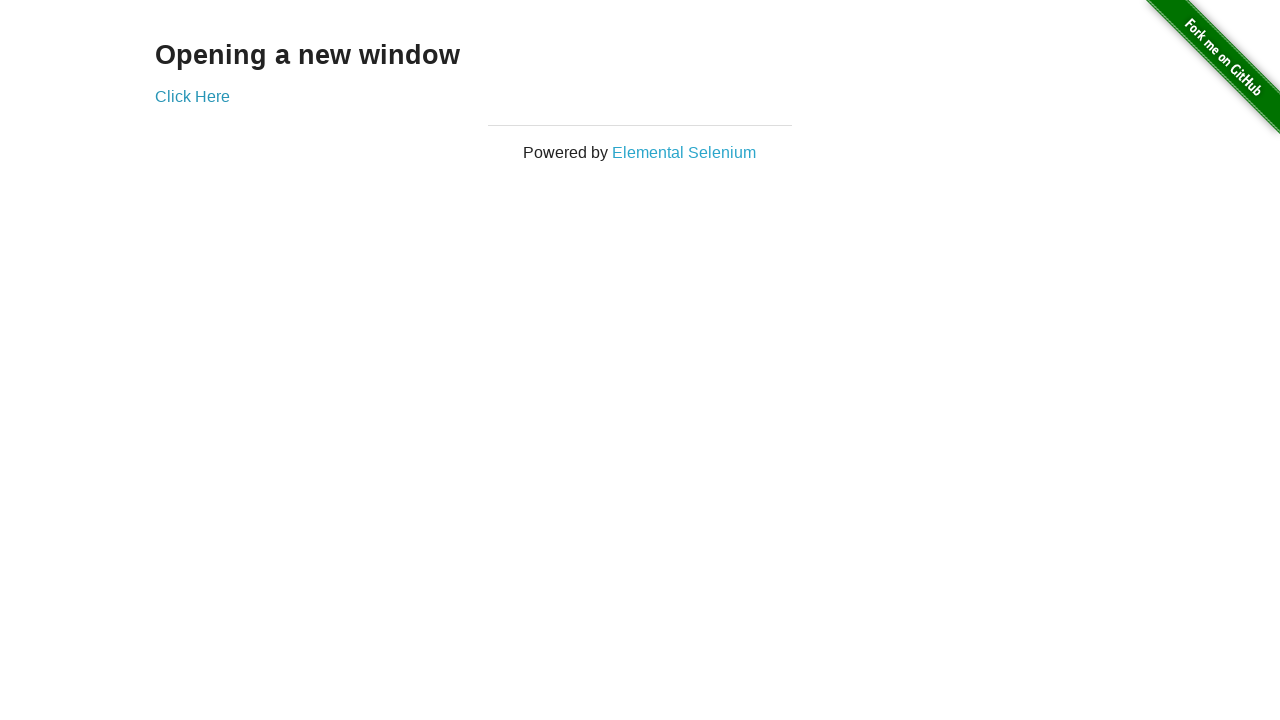

New page object obtained
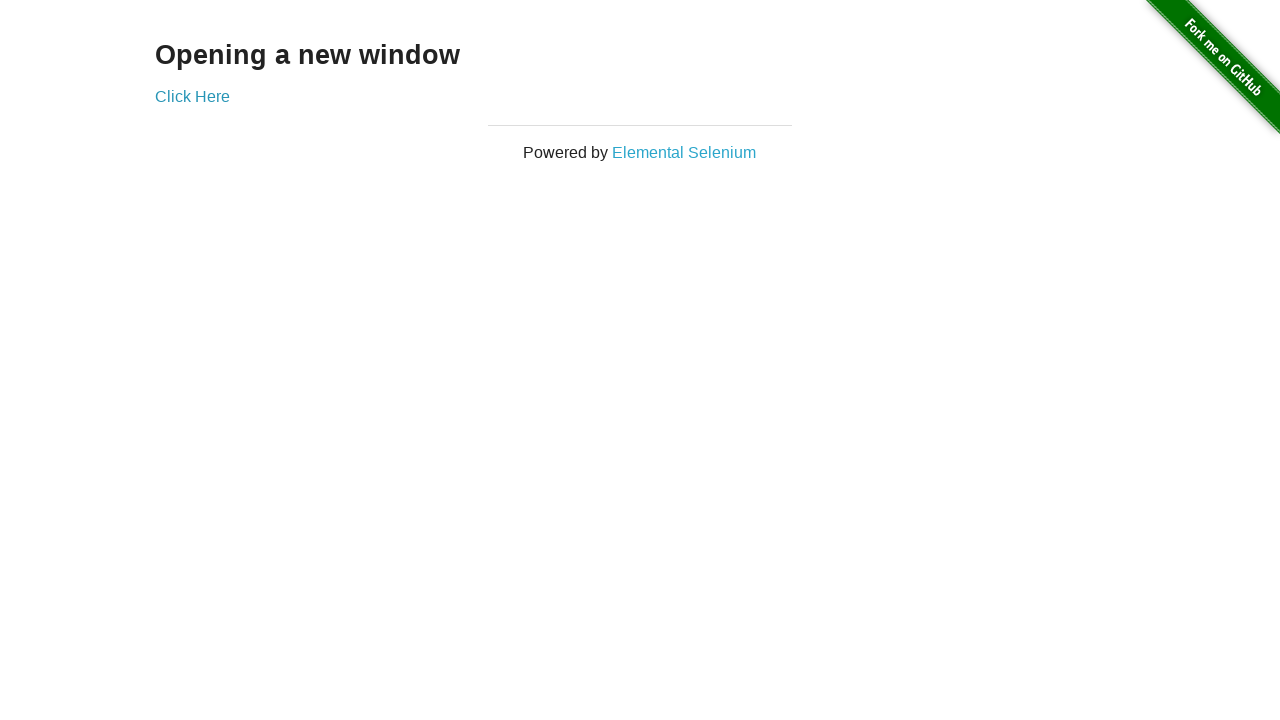

New page finished loading
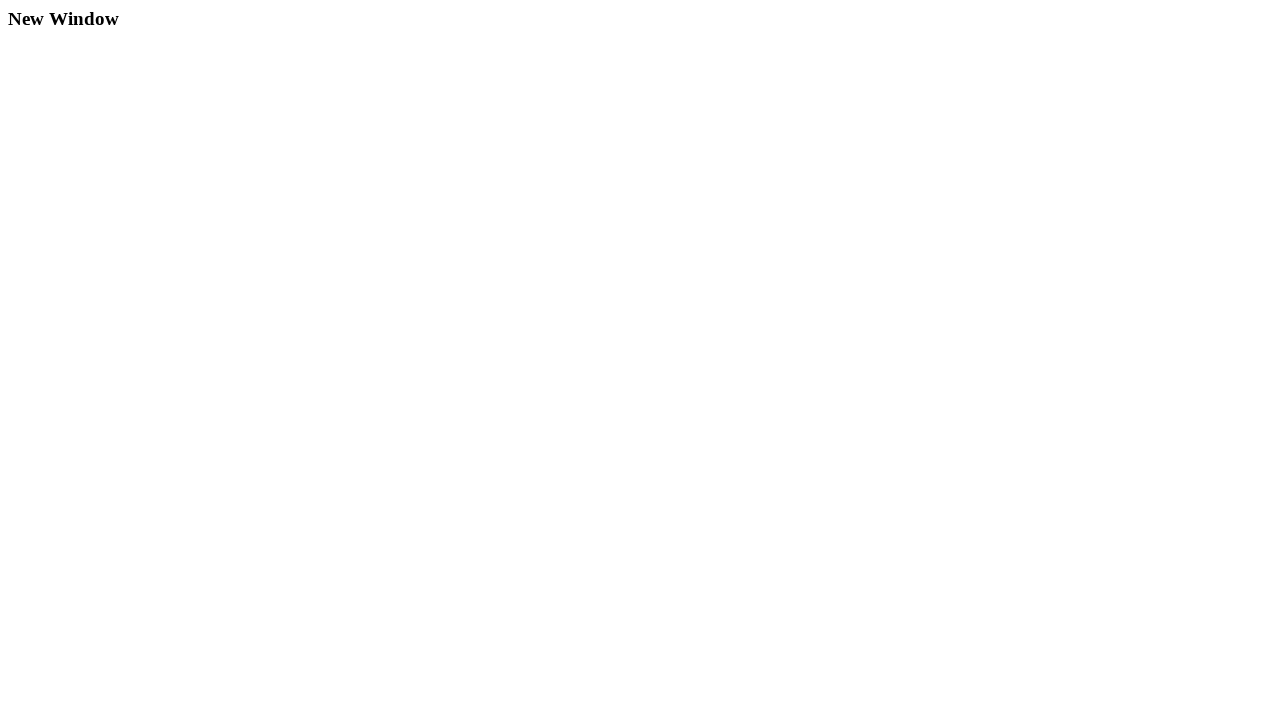

Verified original page title is 'The Internet'
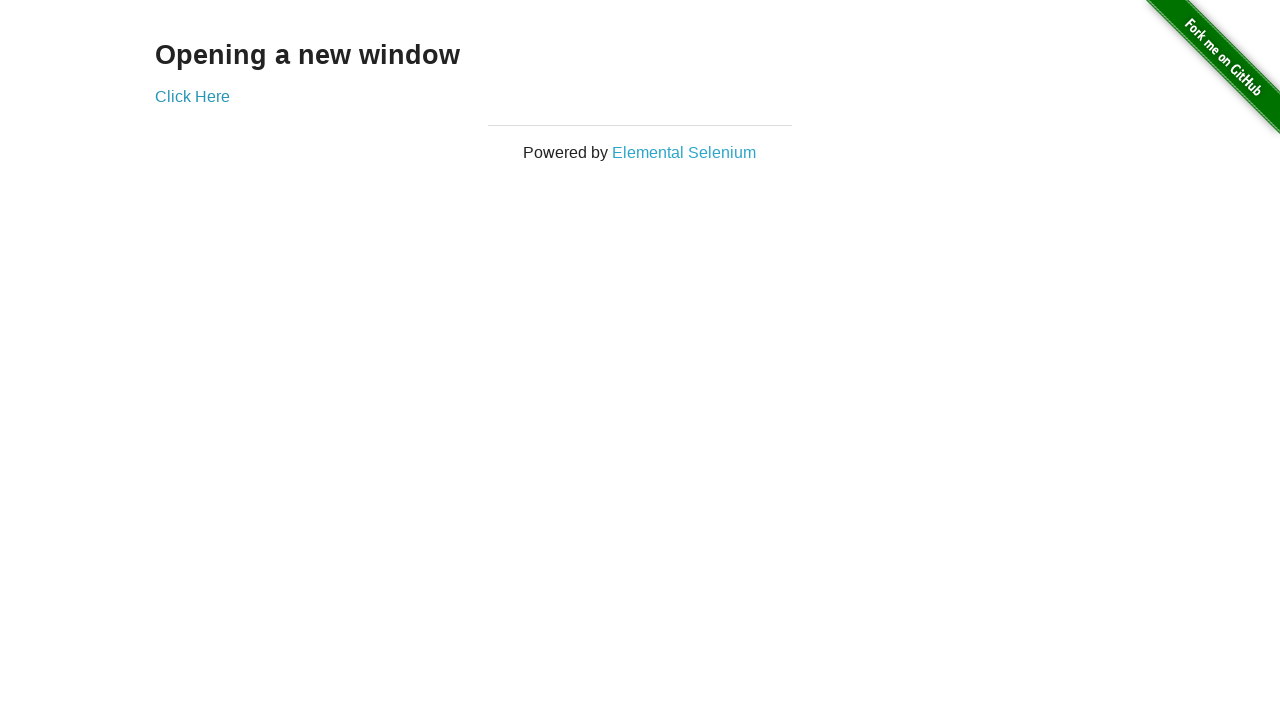

Verified new window title is 'New Window'
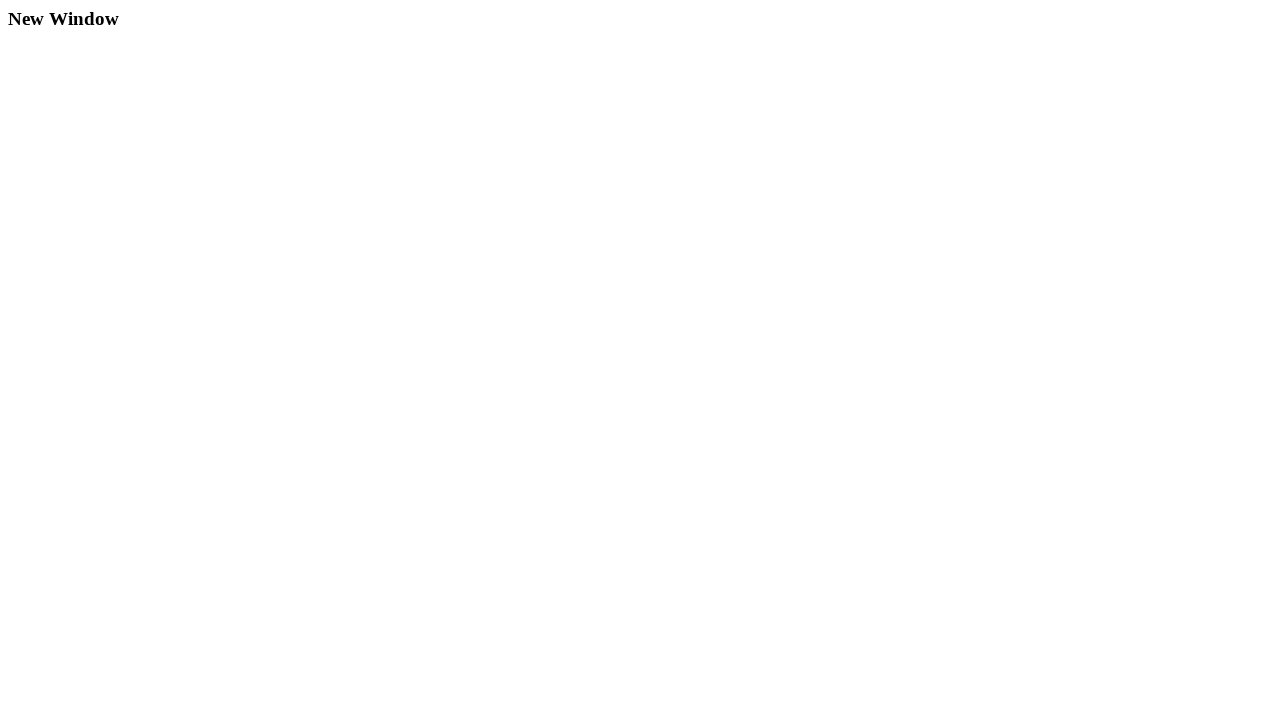

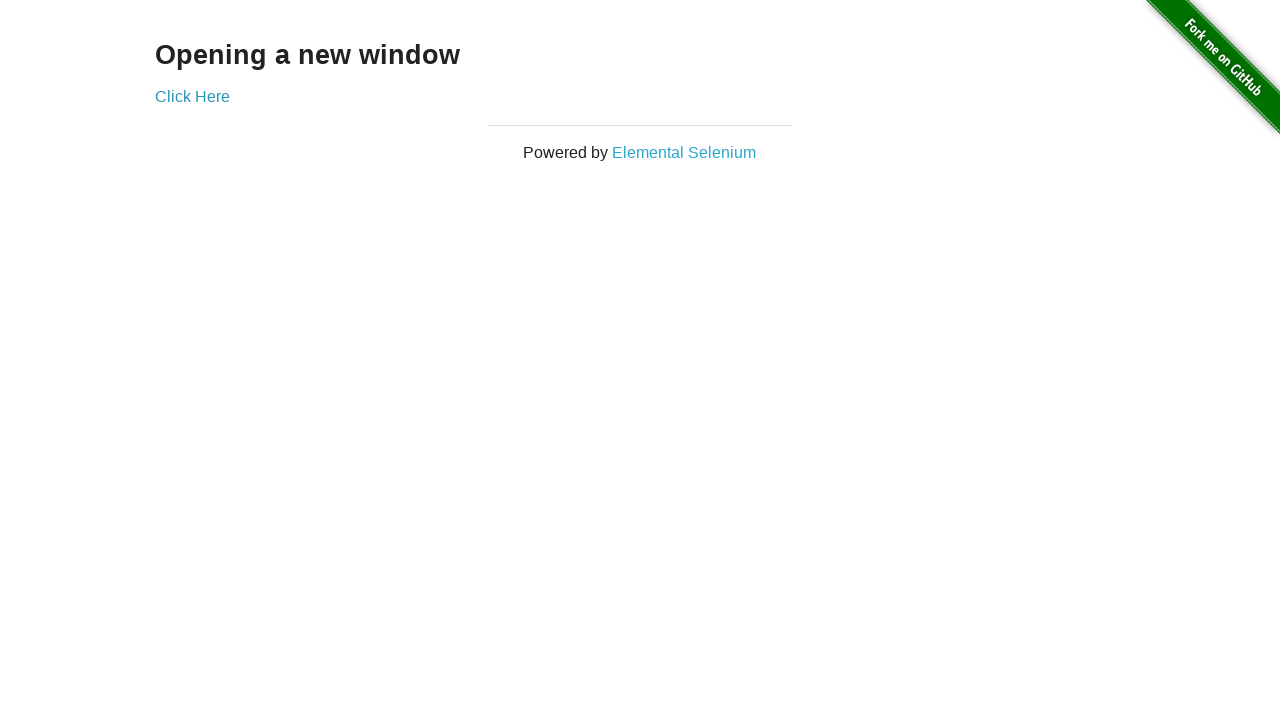